Tests login form validation by submitting empty username and password fields and verifying the error message is displayed

Starting URL: https://www.saucedemo.com/

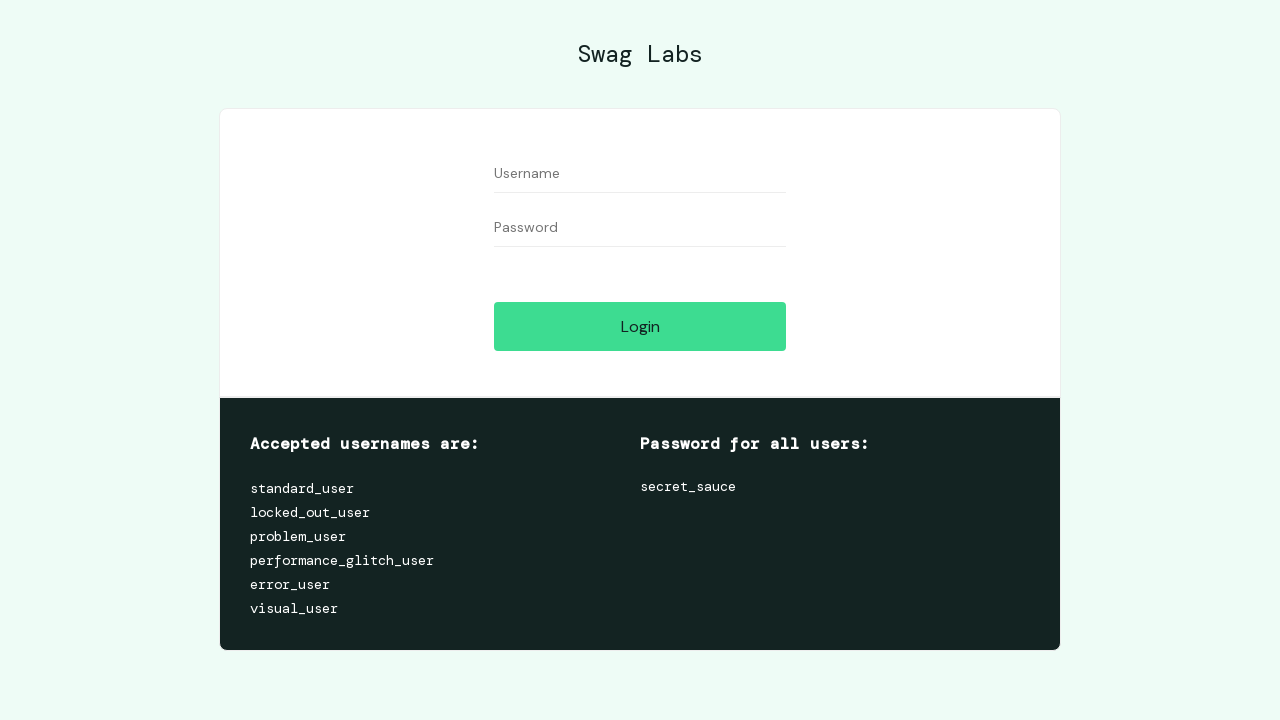

Filled username field with empty string on #user-name
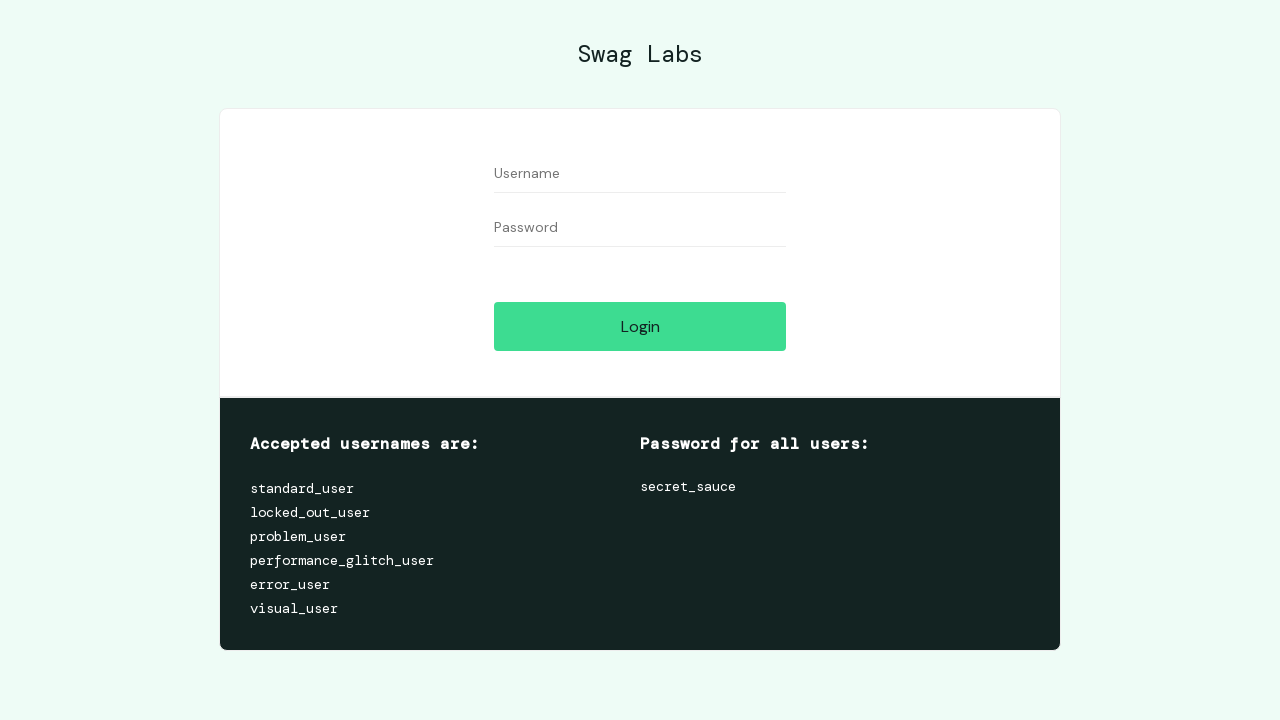

Filled password field with empty string on #password
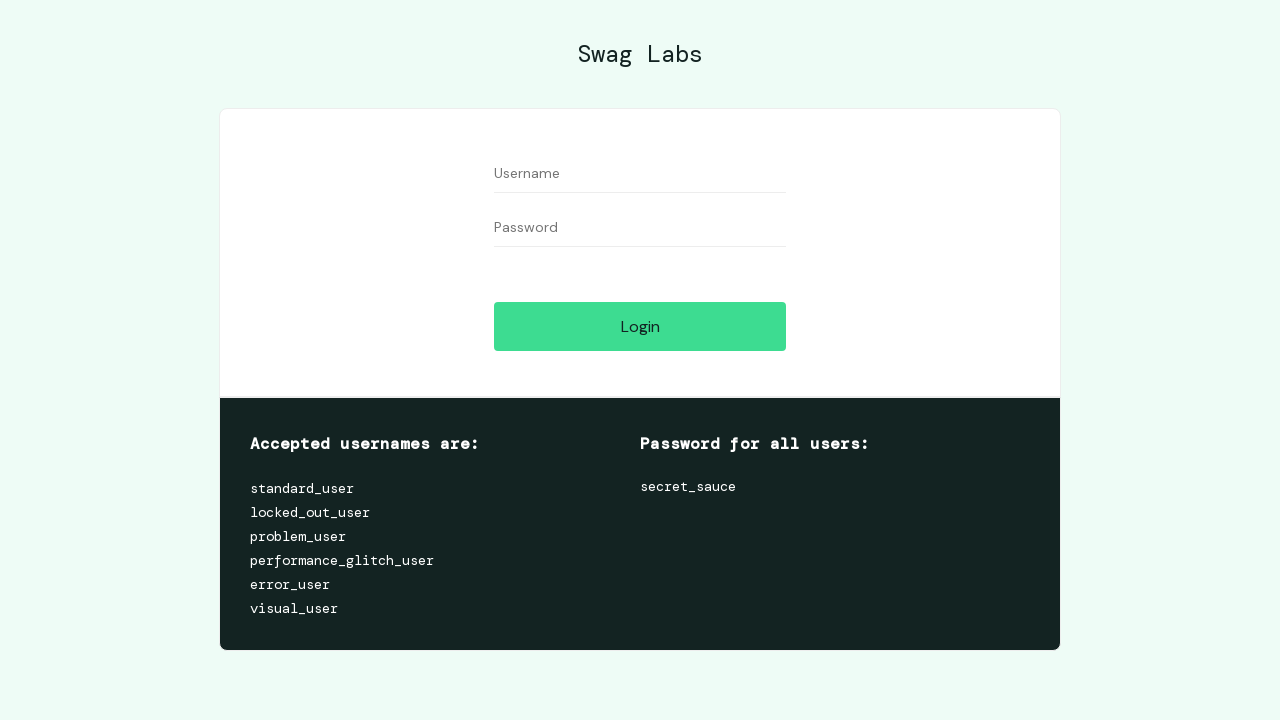

Clicked login button with empty credentials at (640, 326) on #login-button
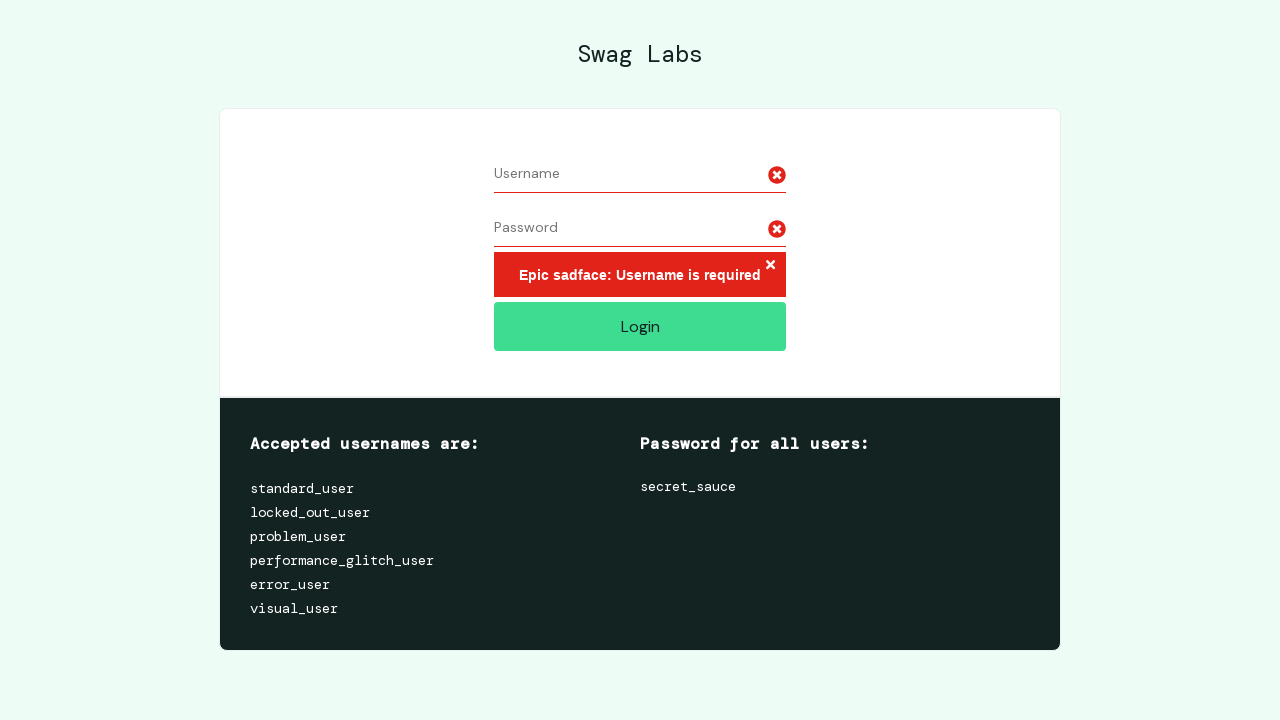

Error message appeared after form submission
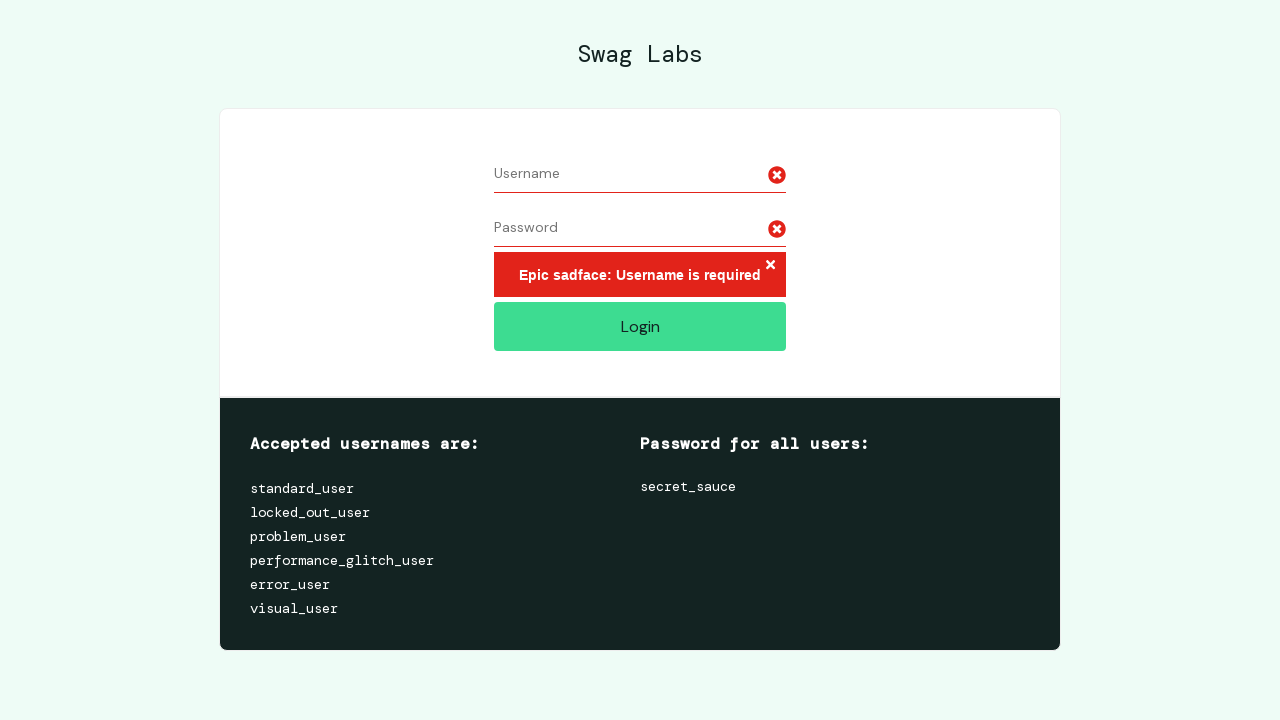

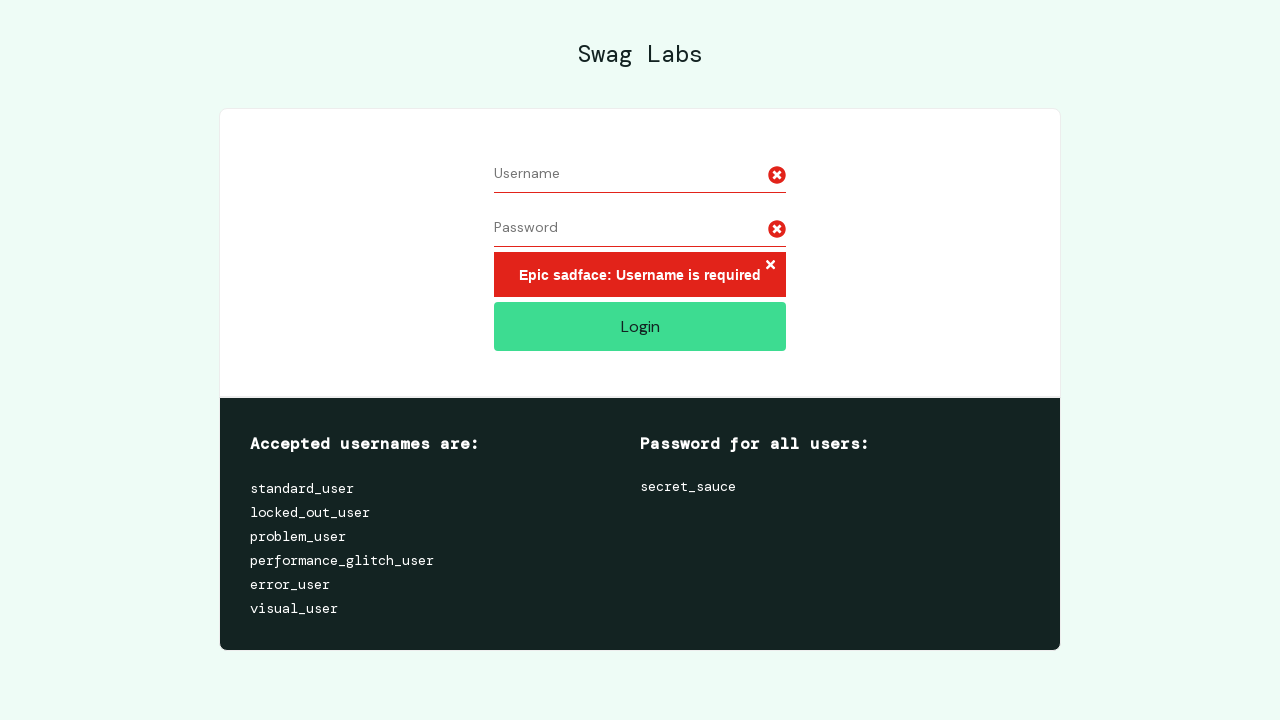